Tests the add/remove elements functionality by clicking an "Add Element" button and verifying a "Delete" button appears

Starting URL: https://the-internet.herokuapp.com/add_remove_elements/

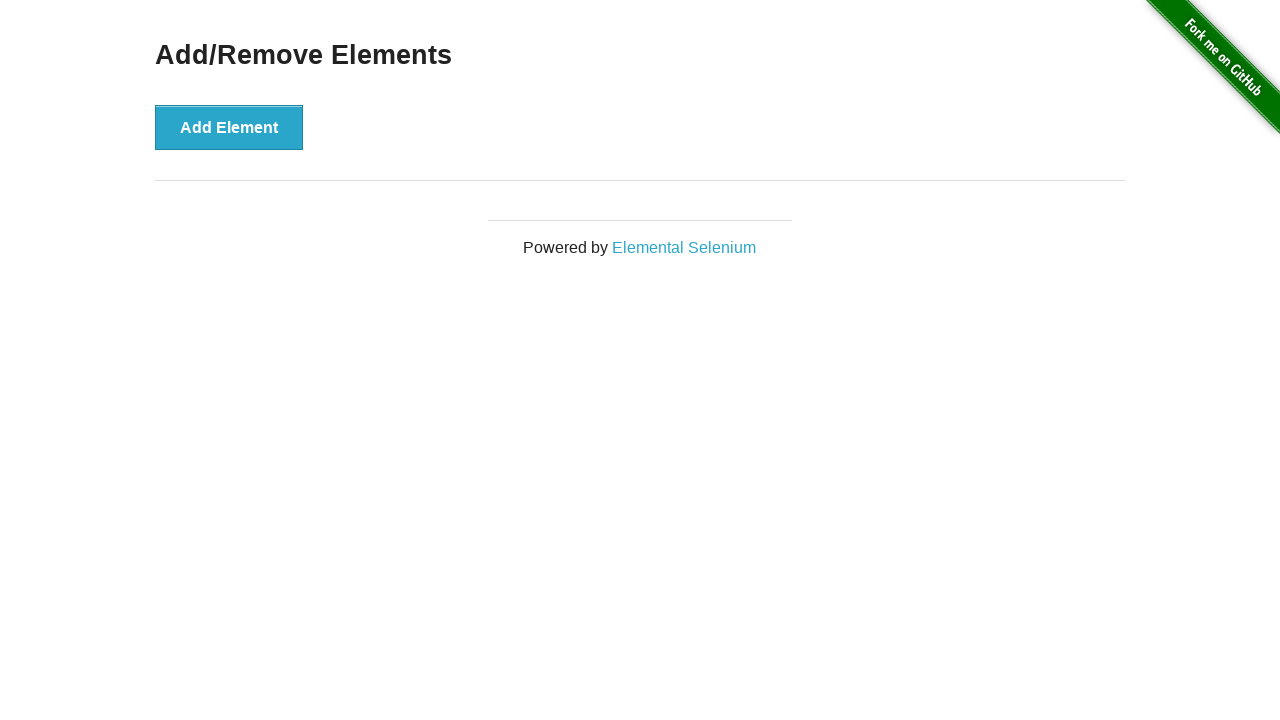

Clicked 'Add Element' button at (229, 127) on xpath=//*[@id='content']/div/button
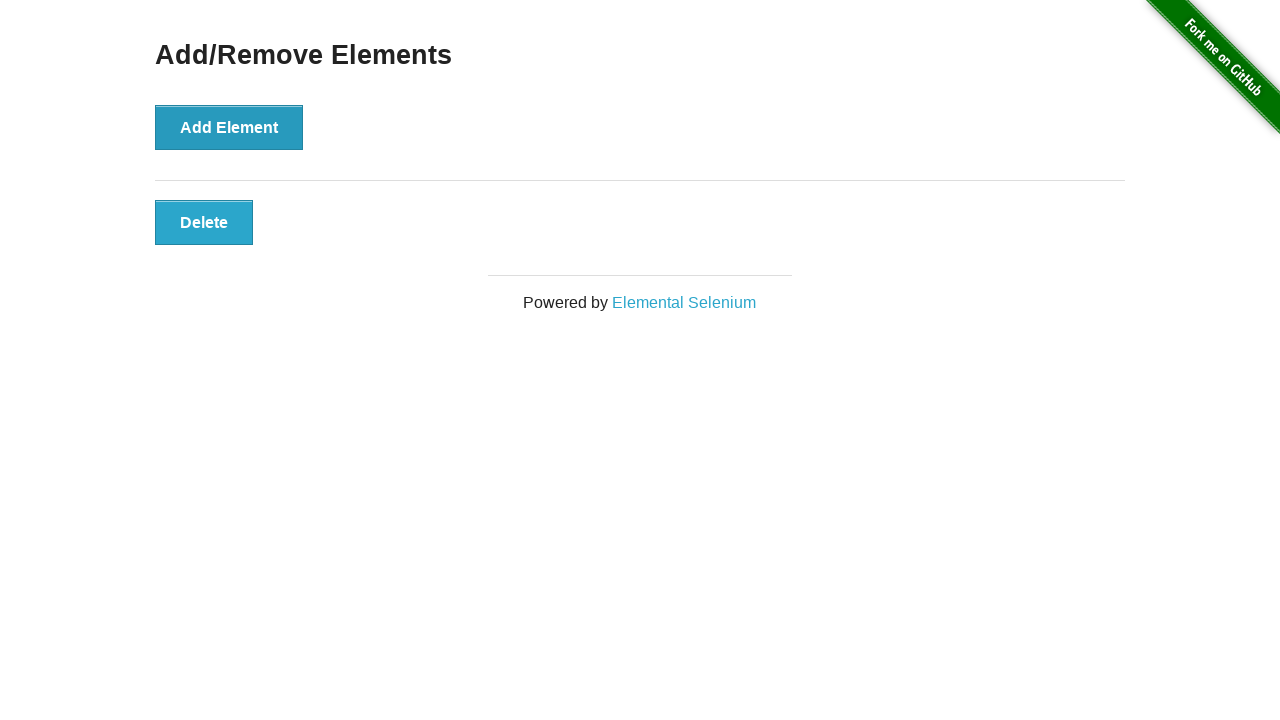

Delete button appeared after adding element
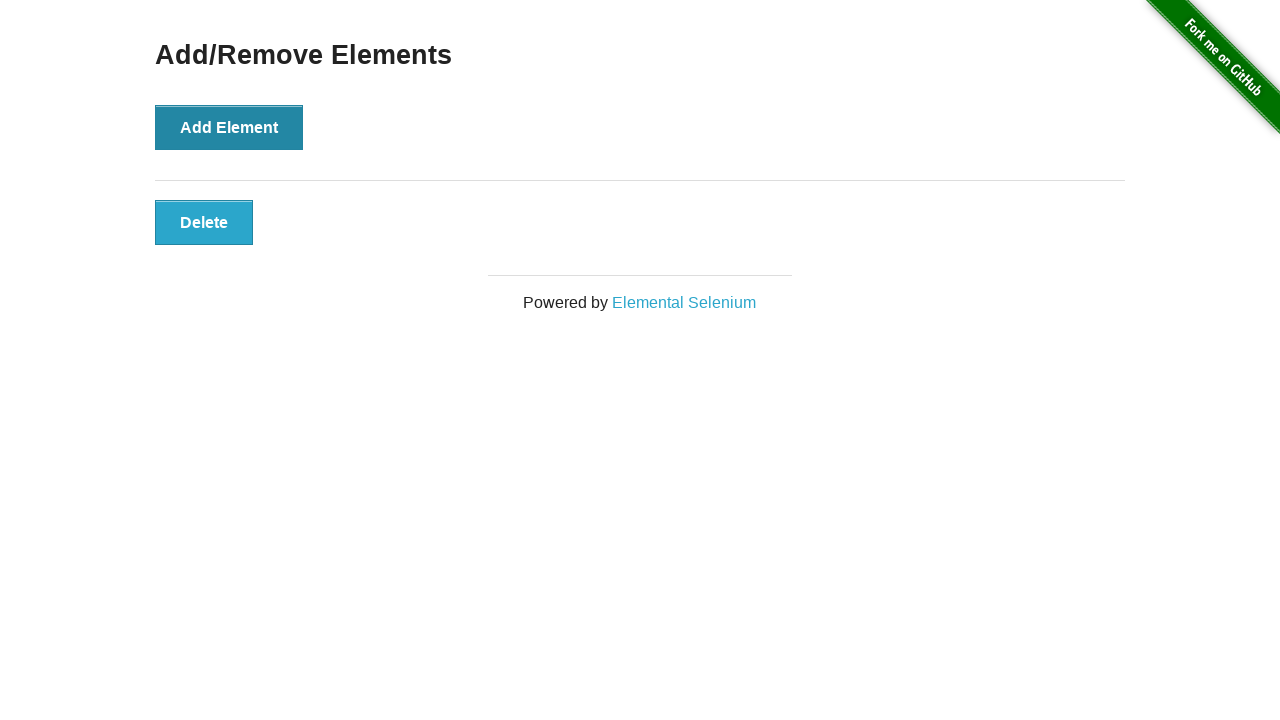

Verified Delete button text content is 'Delete'
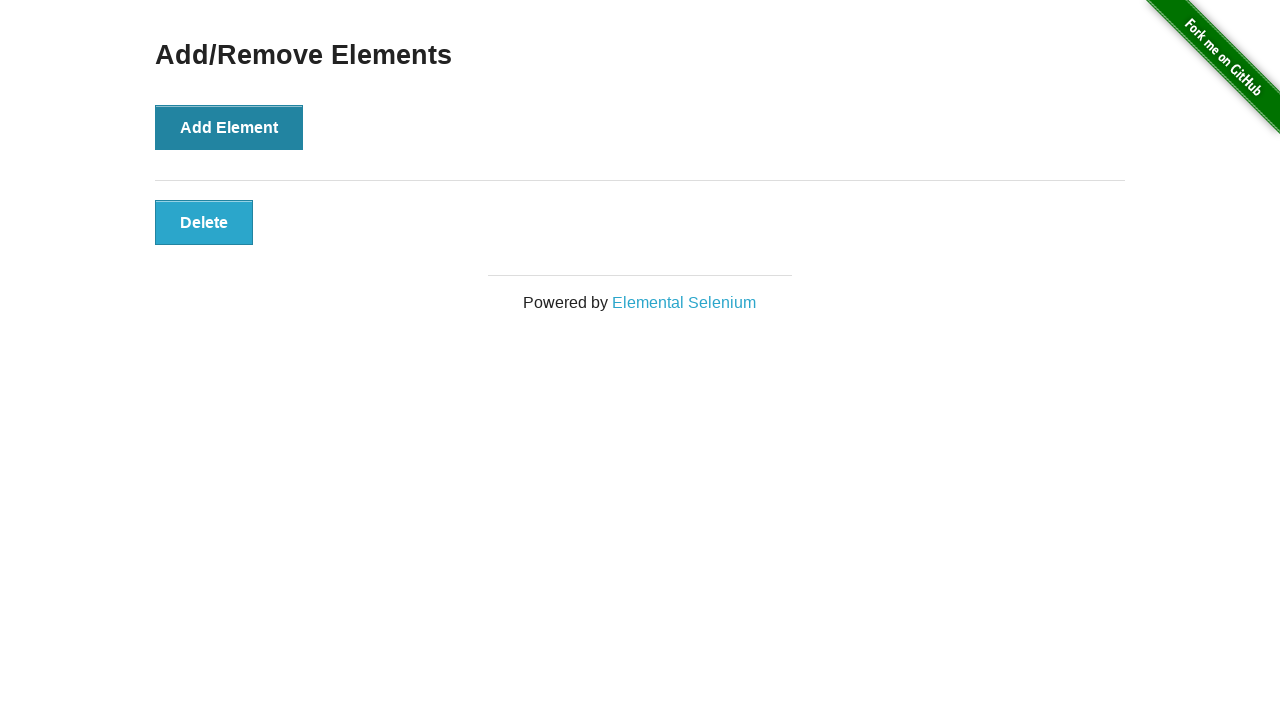

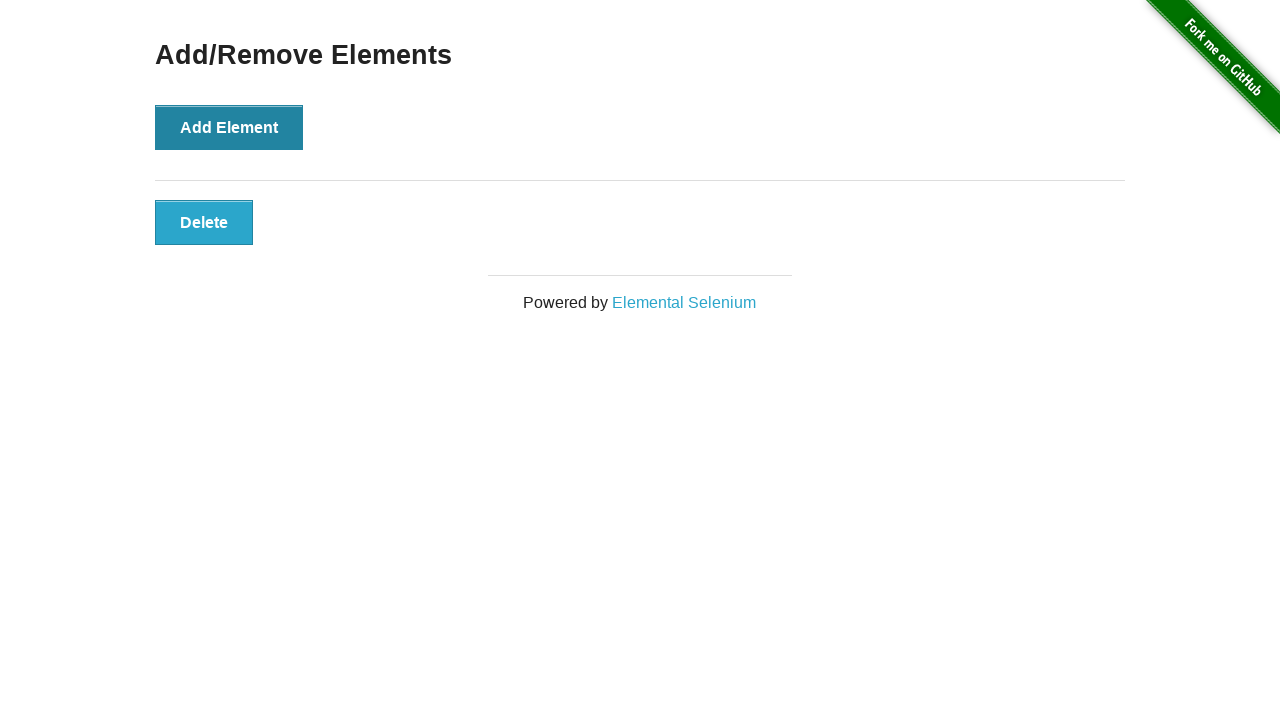